Tests the "Now" button in the time picker by clicking it and verifying the result displays a time close to the current time

Starting URL: https://test-with-me-app.vercel.app/learning/web-elements/elements/date-time

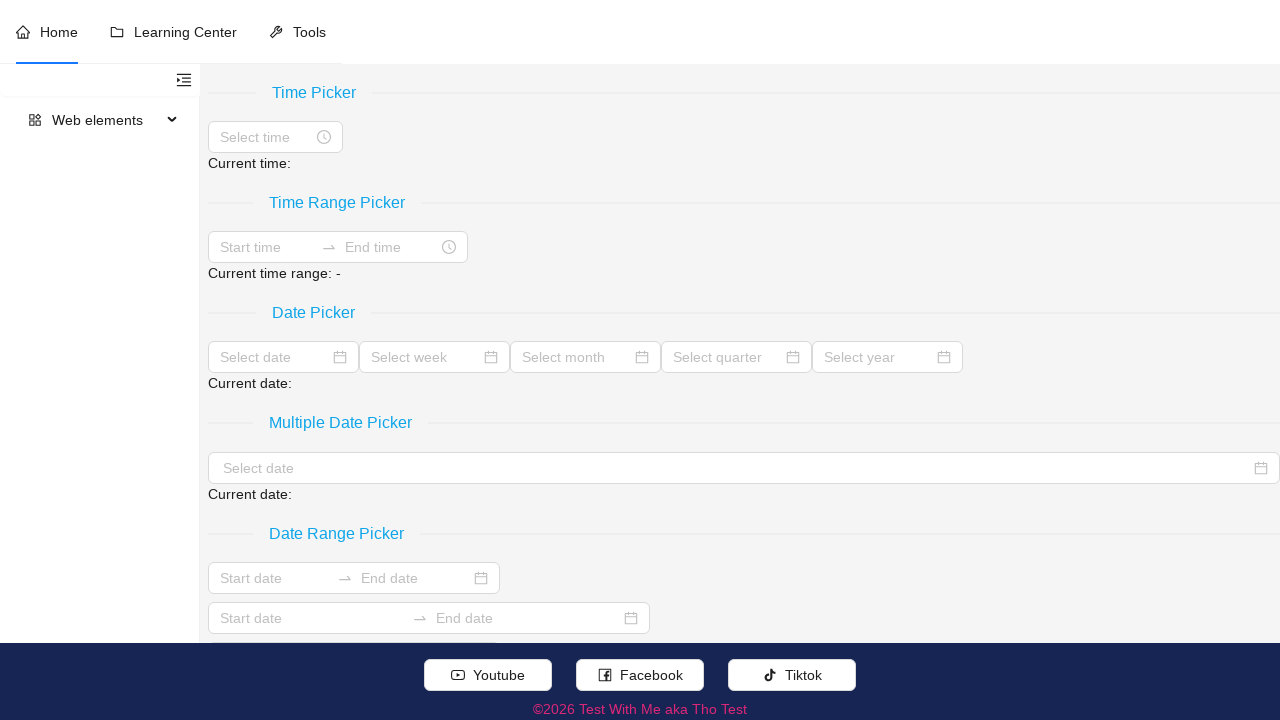

Clicked on the time picker input to open it at (266, 137) on xpath=//input[@placeholder='Select time']
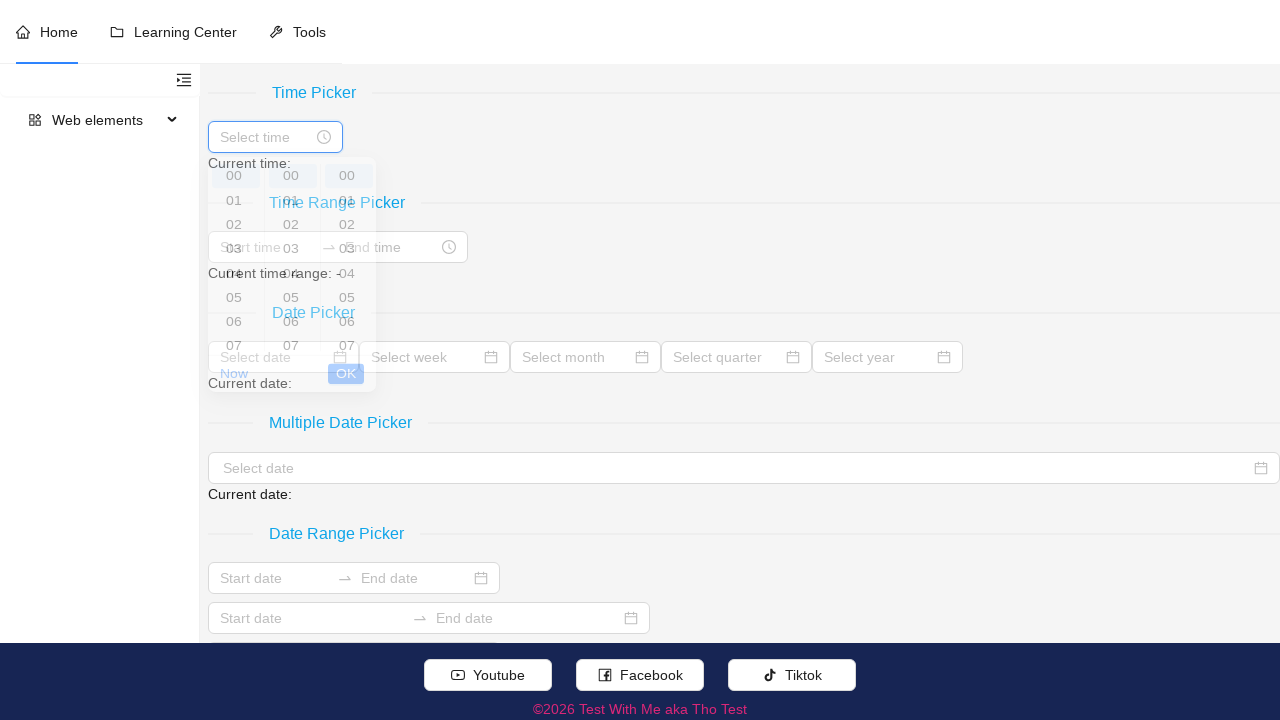

Clicked the 'Now' button to set current time at (234, 407) on xpath=//a[normalize-space(text())='Now']
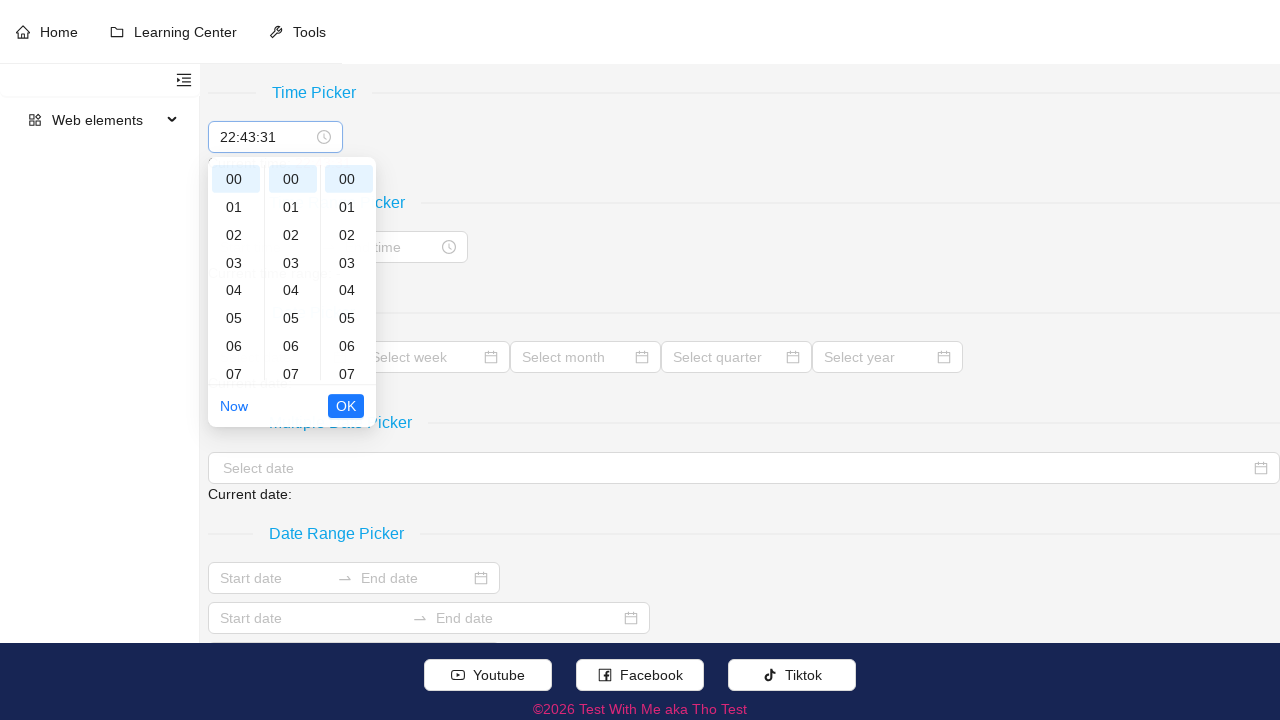

Located the current time result element
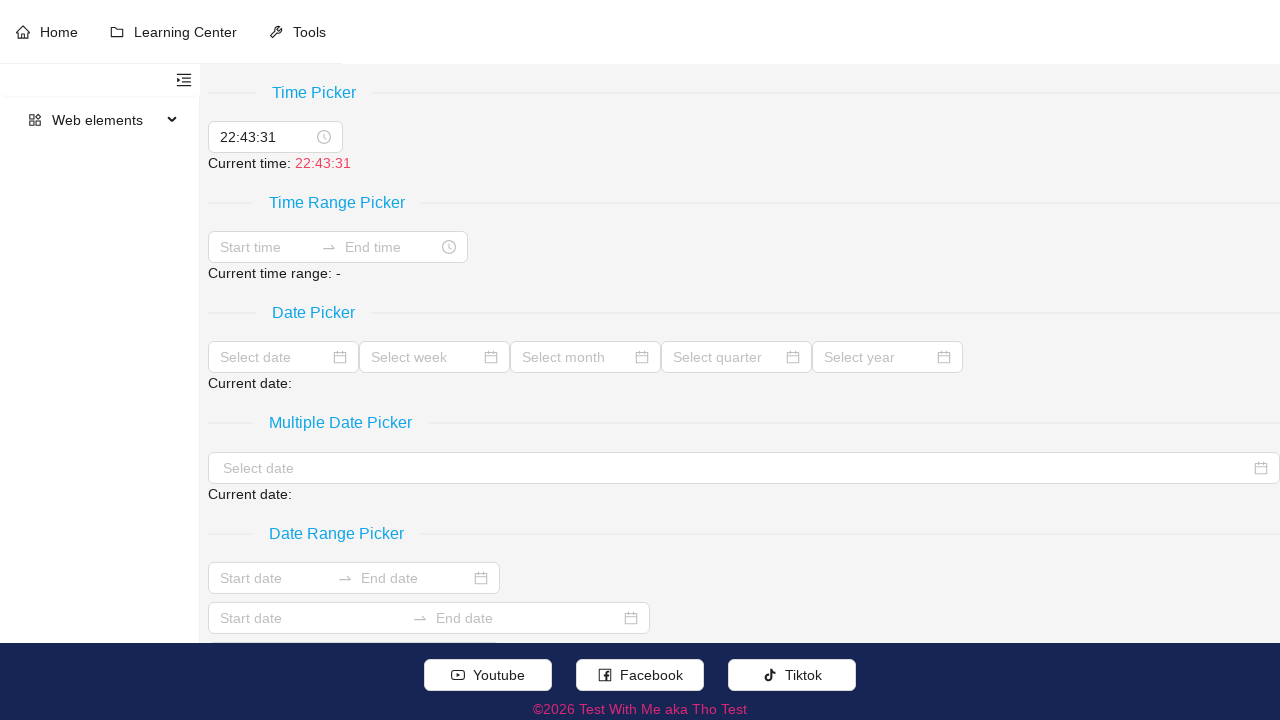

Retrieved the text from the current time result element
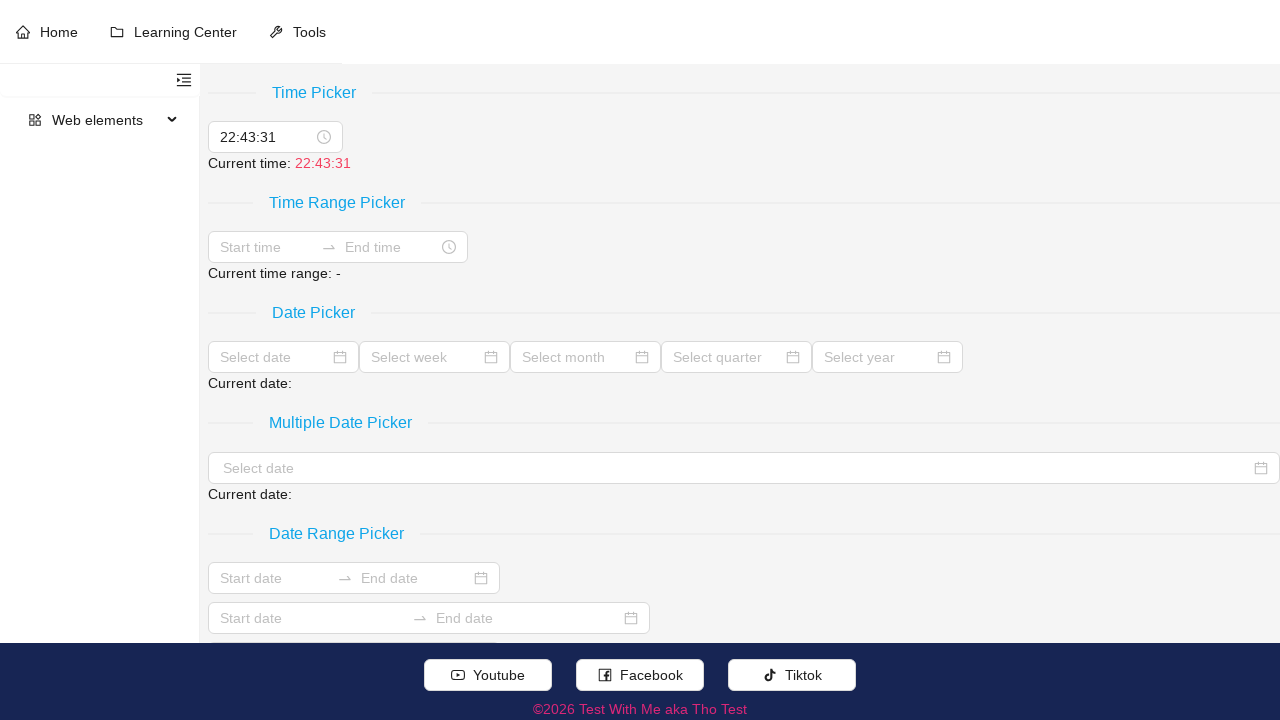

Verified that the result contains 'Current time:' text
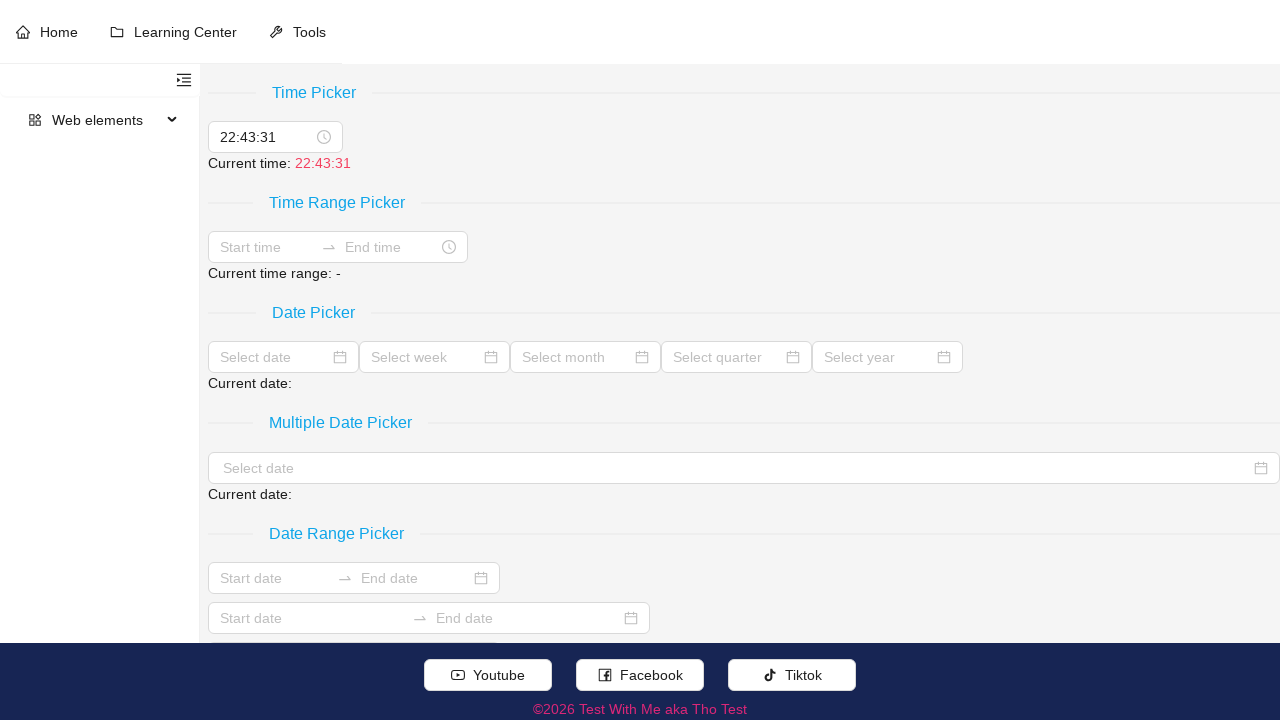

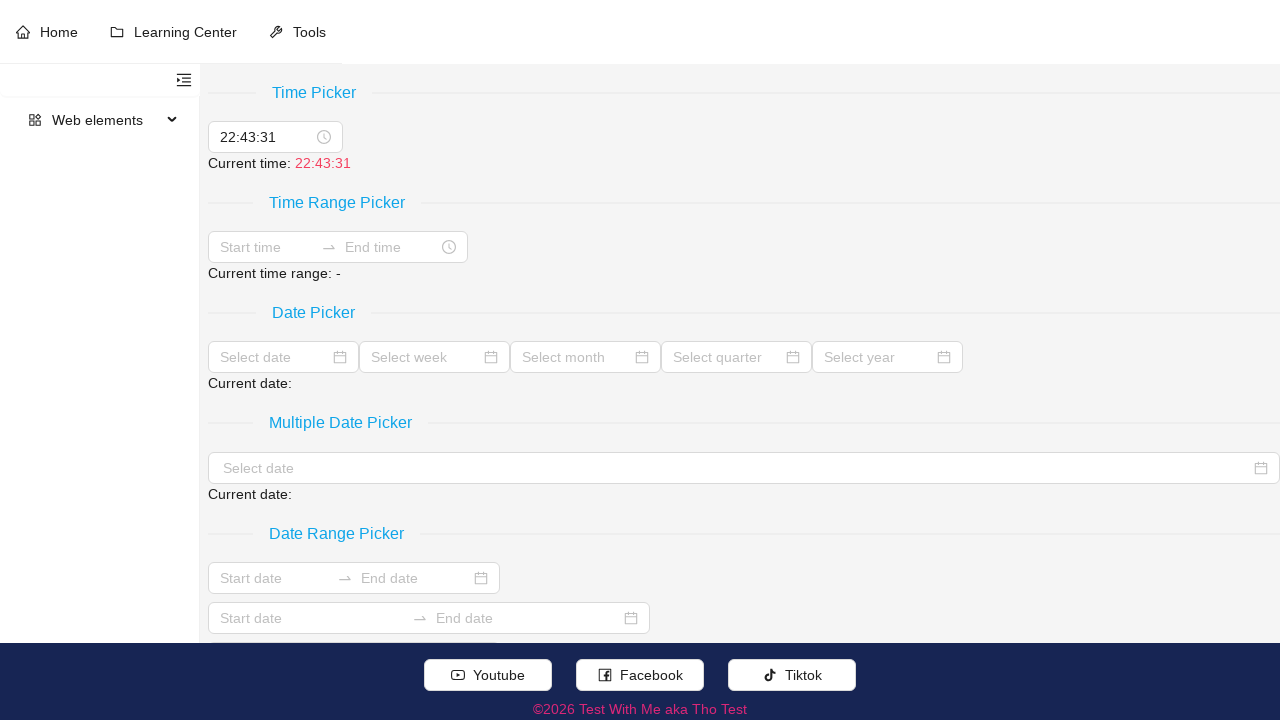